Tests the selectable interaction feature on DemoQA by clicking on list items in both list and grid views

Starting URL: https://demoqa.com/

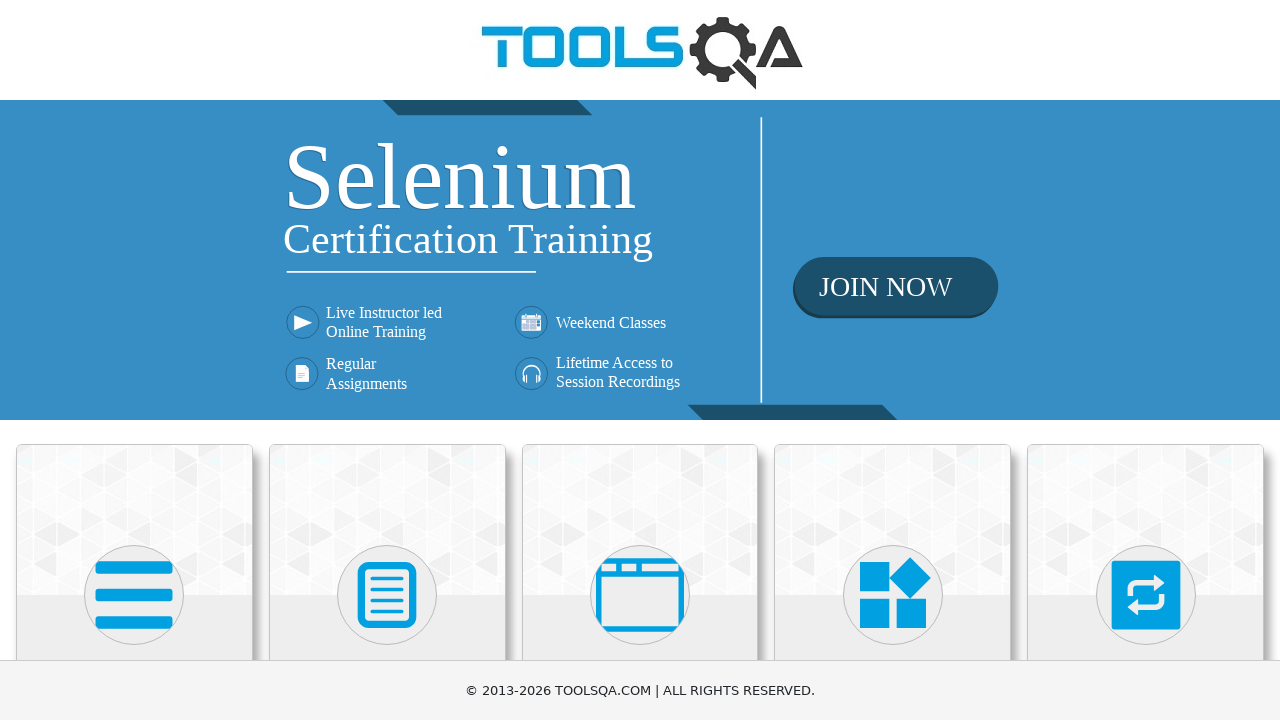

Scrolled Interactions card into view
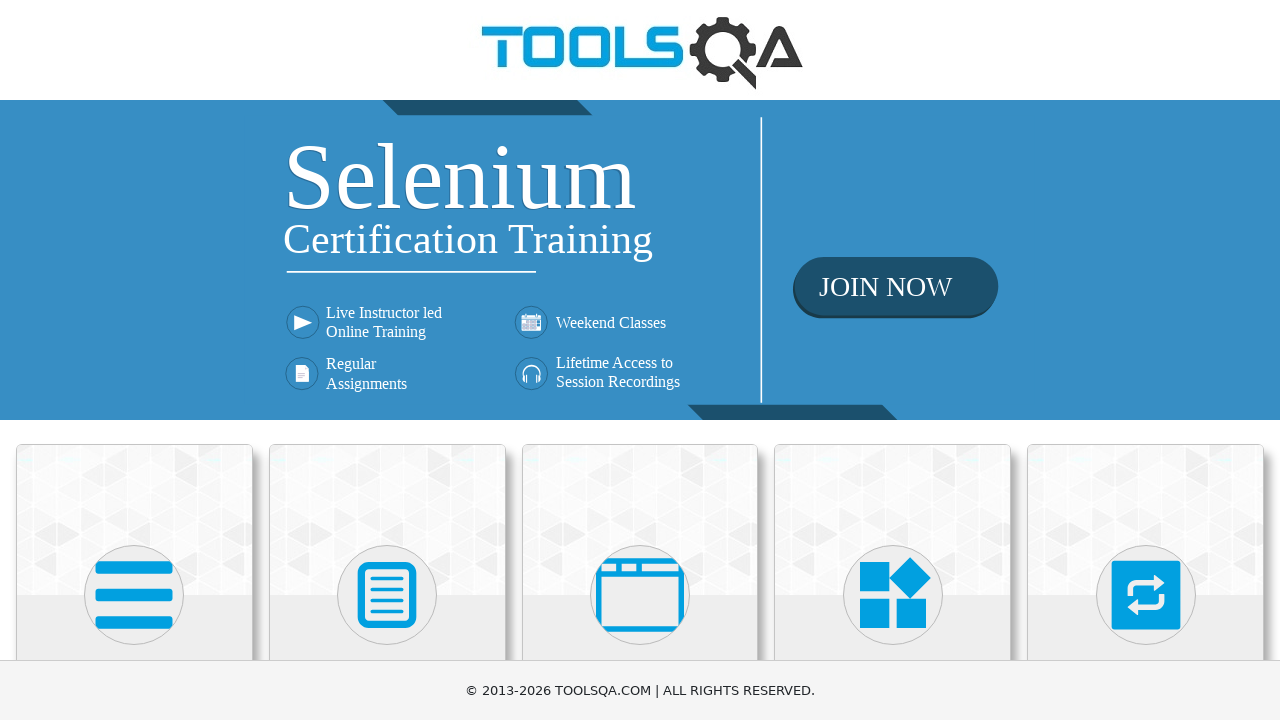

Clicked on Interactions card at (1146, 360) on xpath=//h5[text()='Interactions']
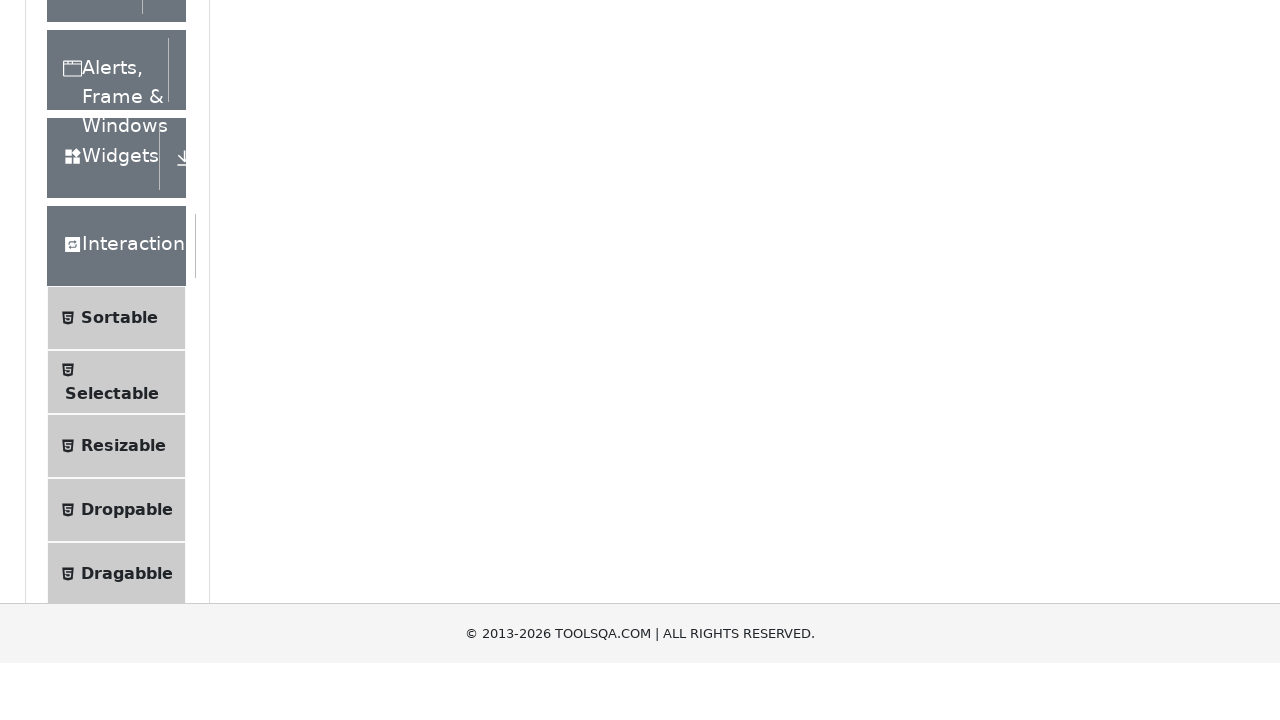

Scrolled Selectable option into view
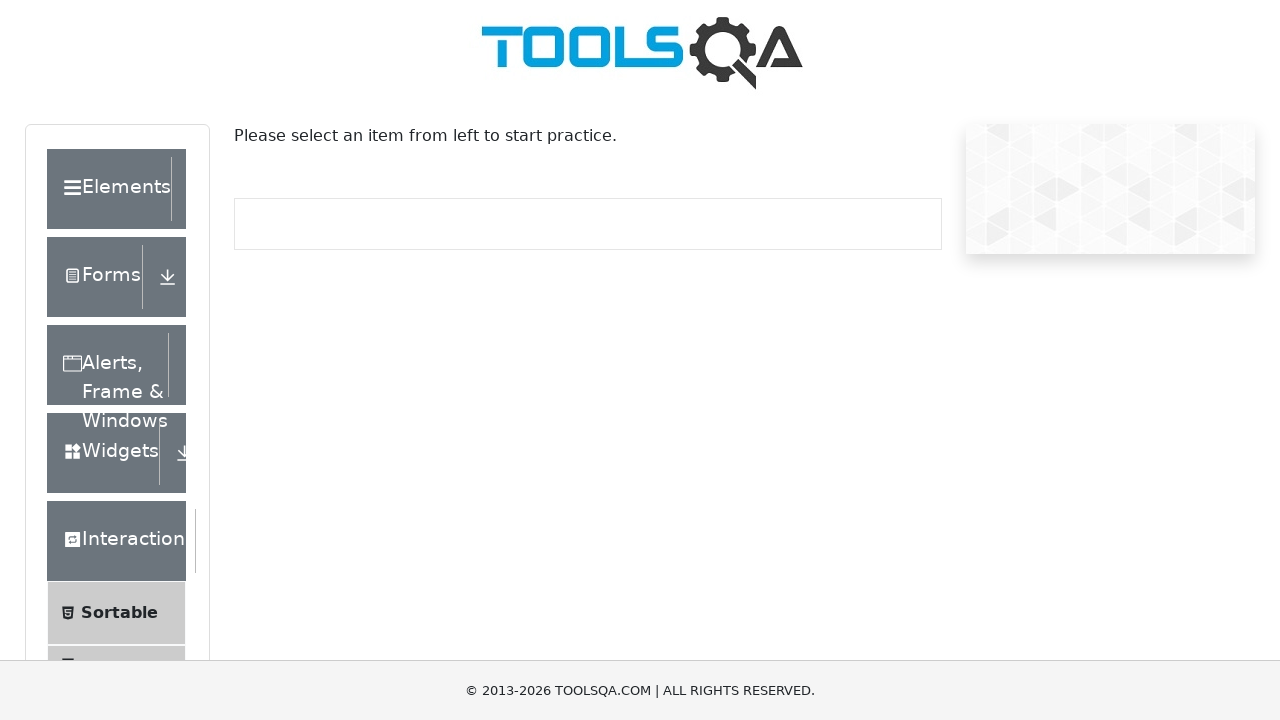

Clicked on Selectable option at (112, 360) on xpath=//span[text()='Selectable']
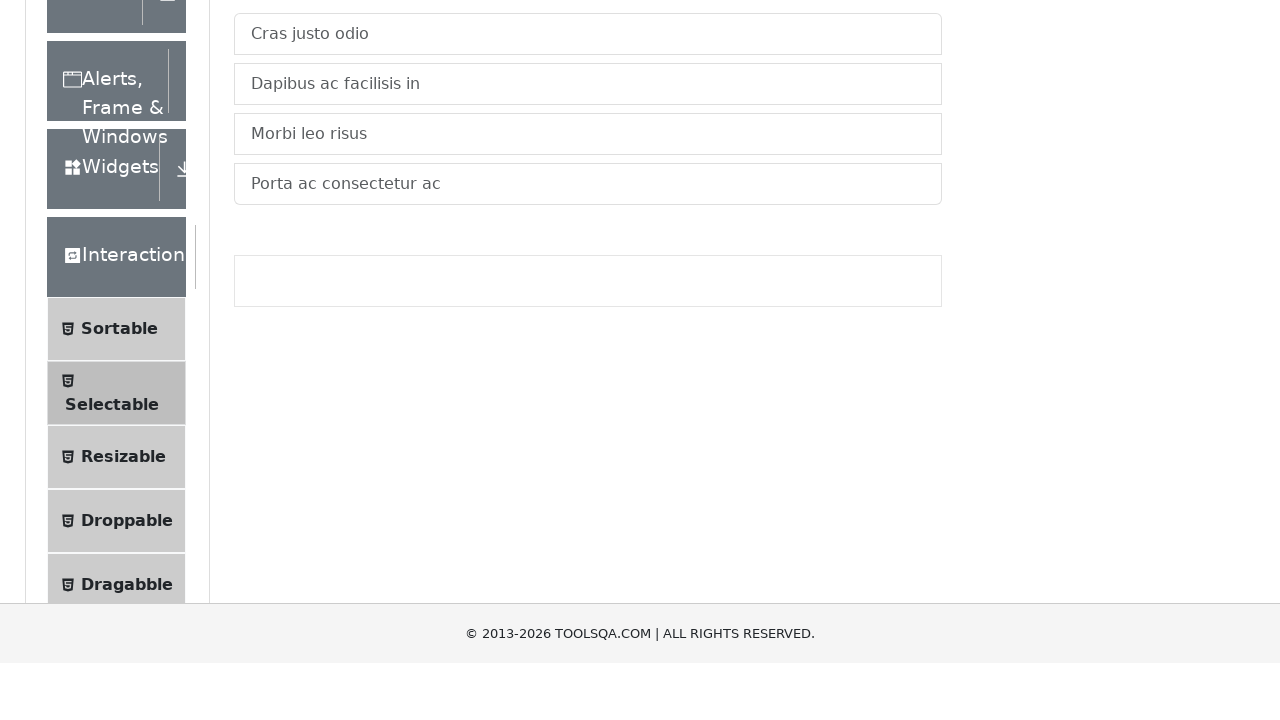

Scrolled first list item into view
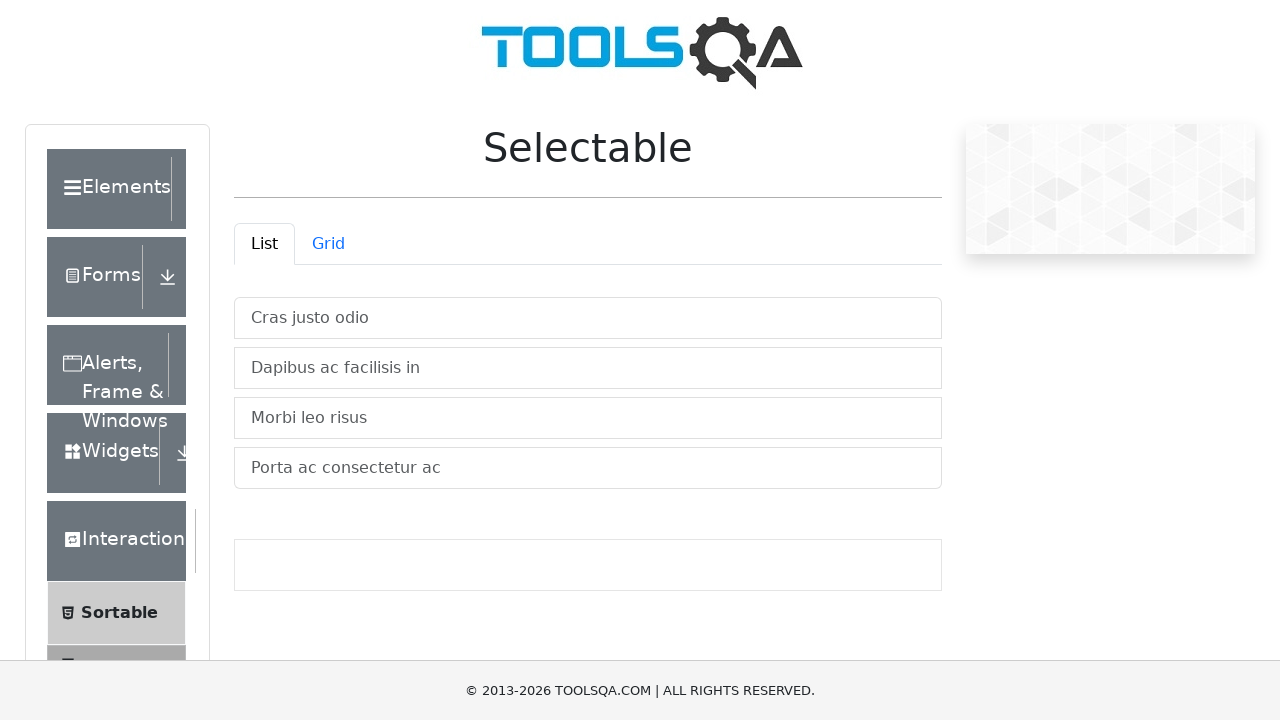

Clicked first list item at (588, 318) on xpath=//*[@id='verticalListContainer']/li[1]
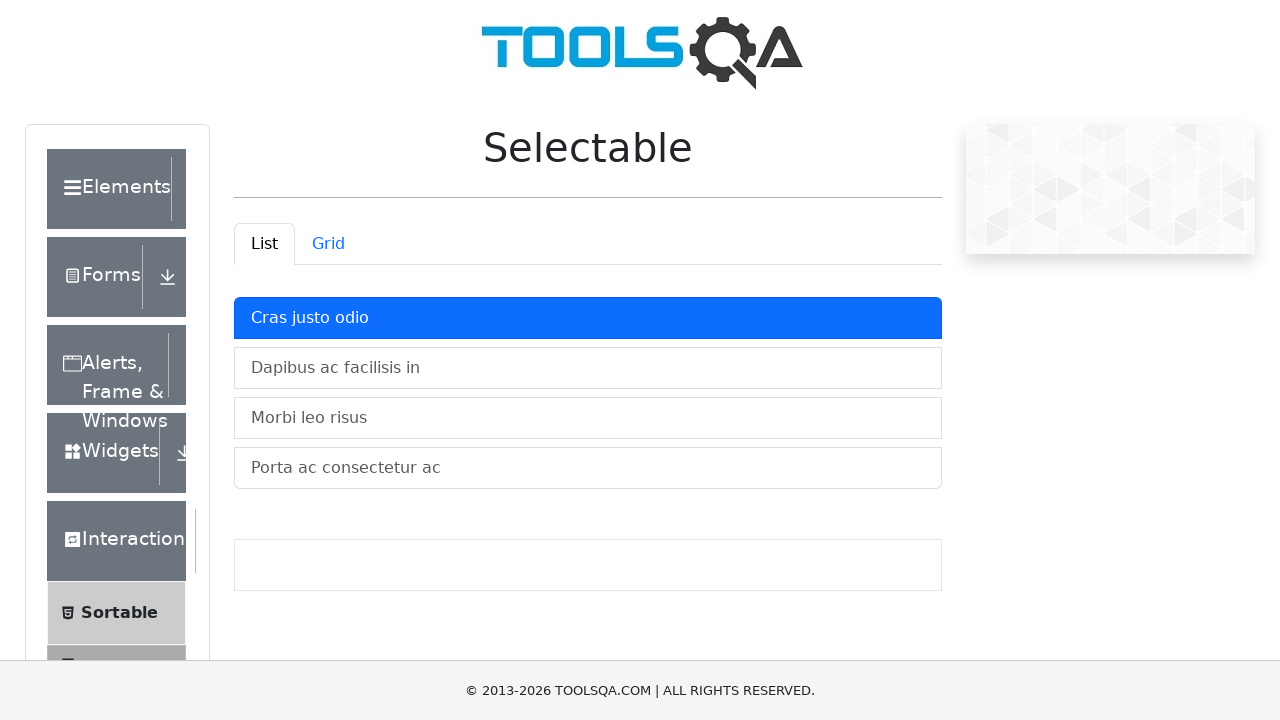

Scrolled second list item into view
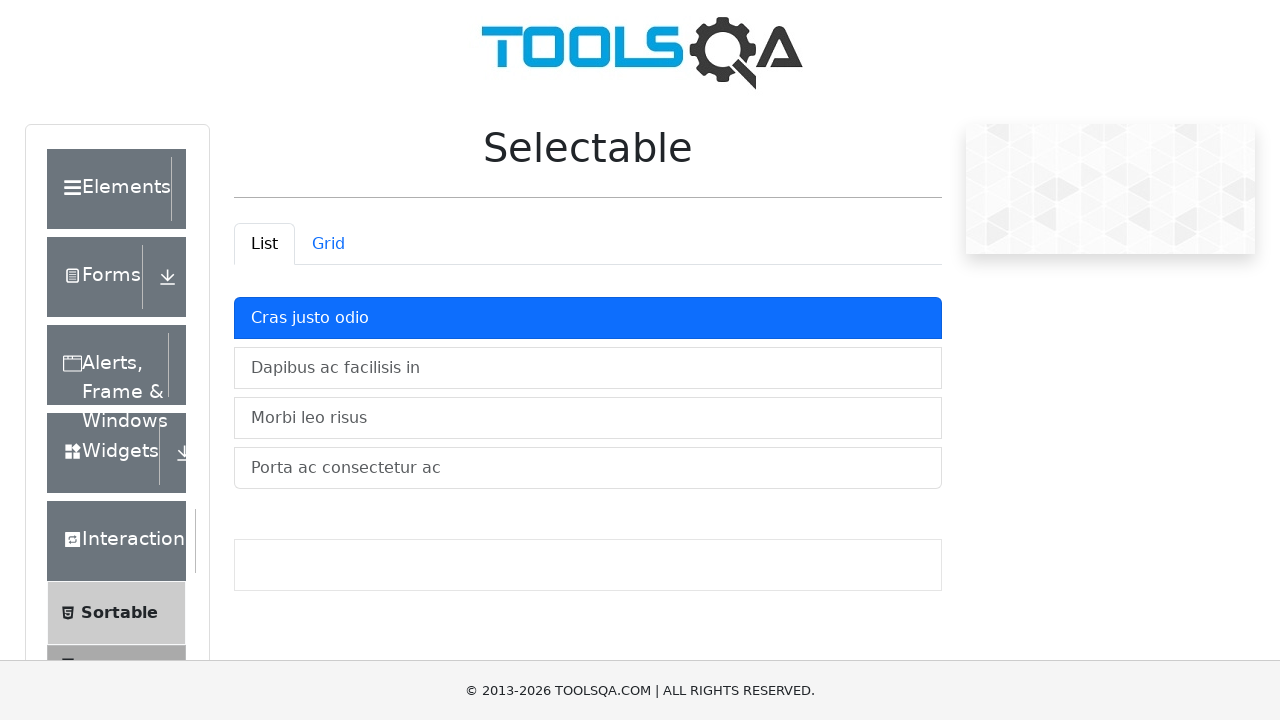

Clicked second list item at (588, 368) on xpath=//*[@id='verticalListContainer']/li[2]
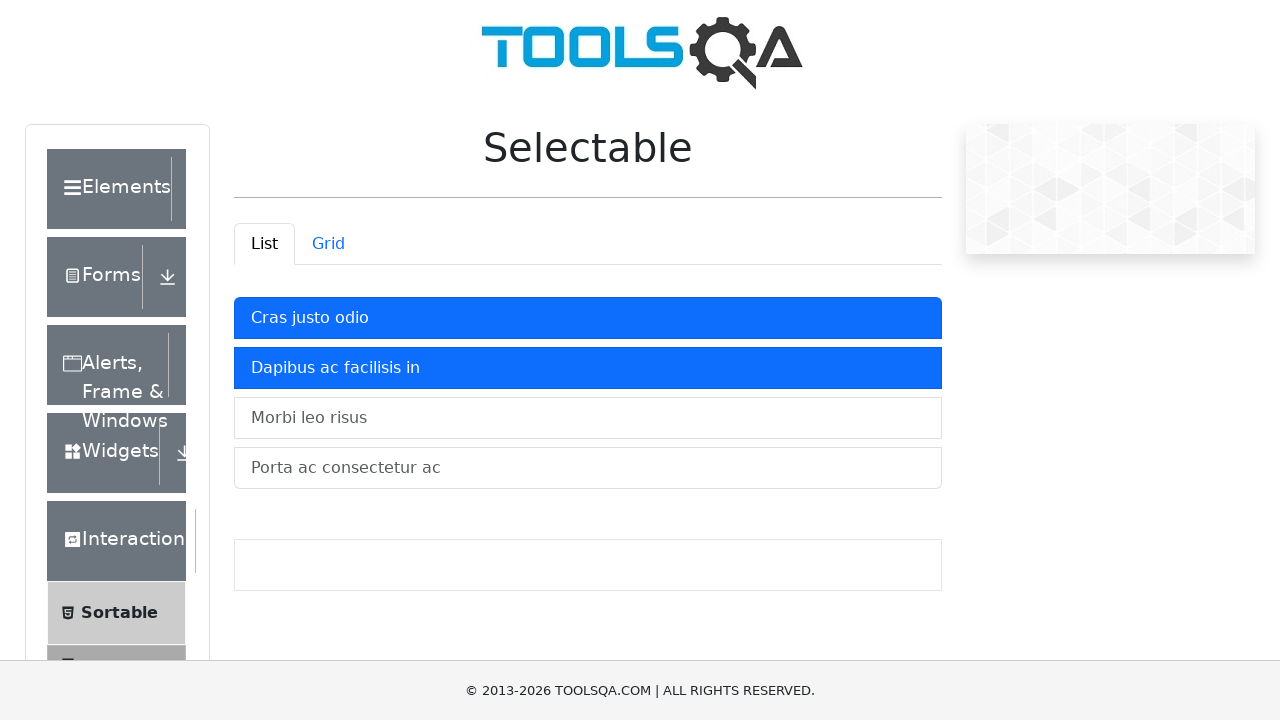

Scrolled third list item into view
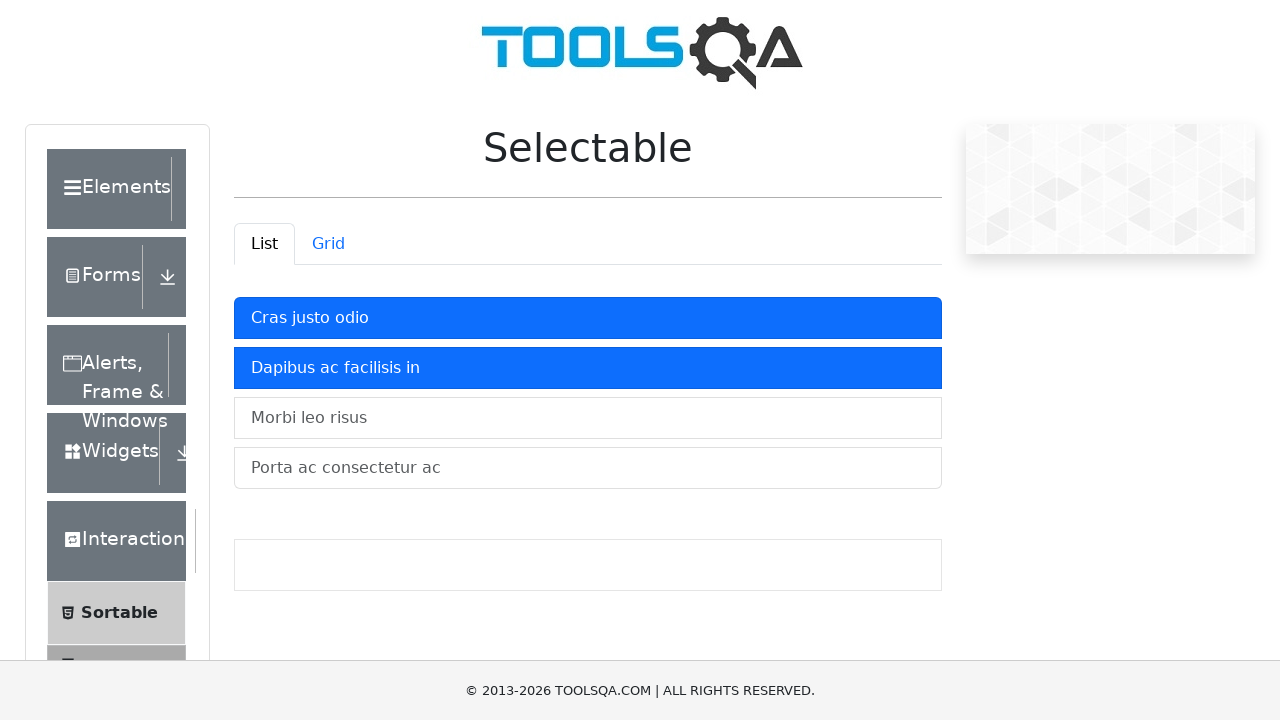

Clicked third list item at (588, 418) on xpath=//*[@id='verticalListContainer']/li[3]
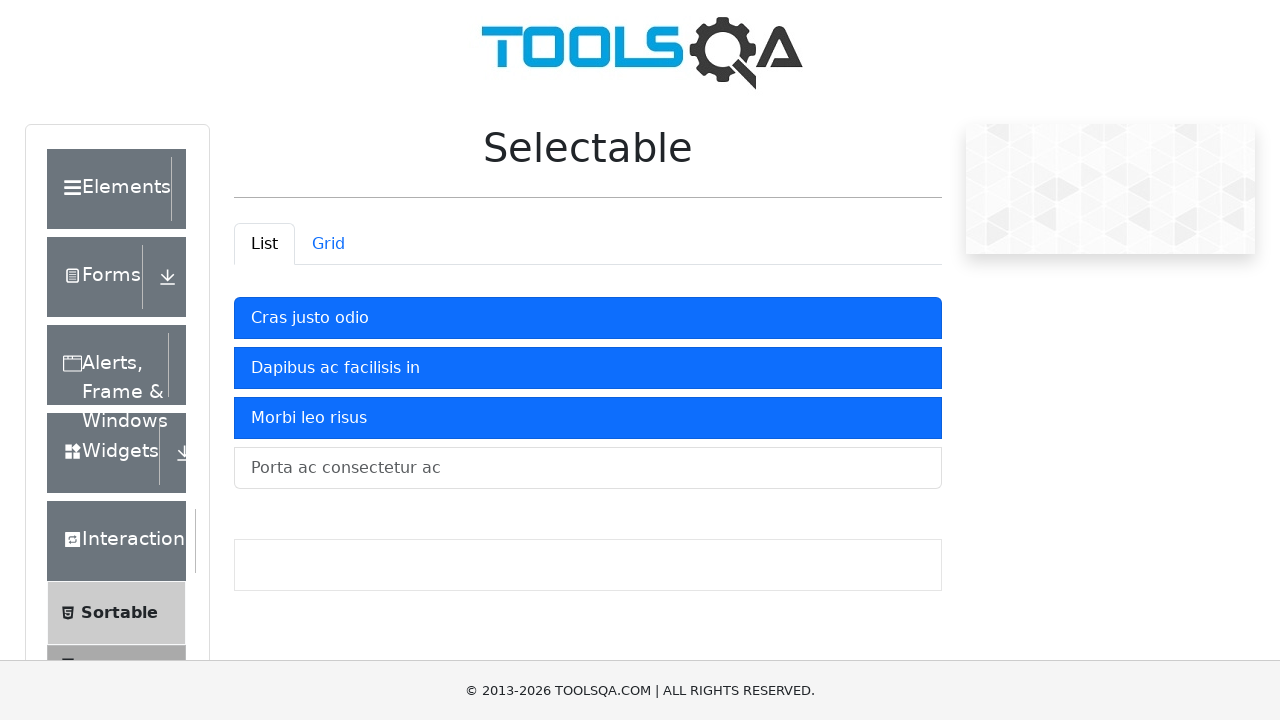

Scrolled fourth list item into view
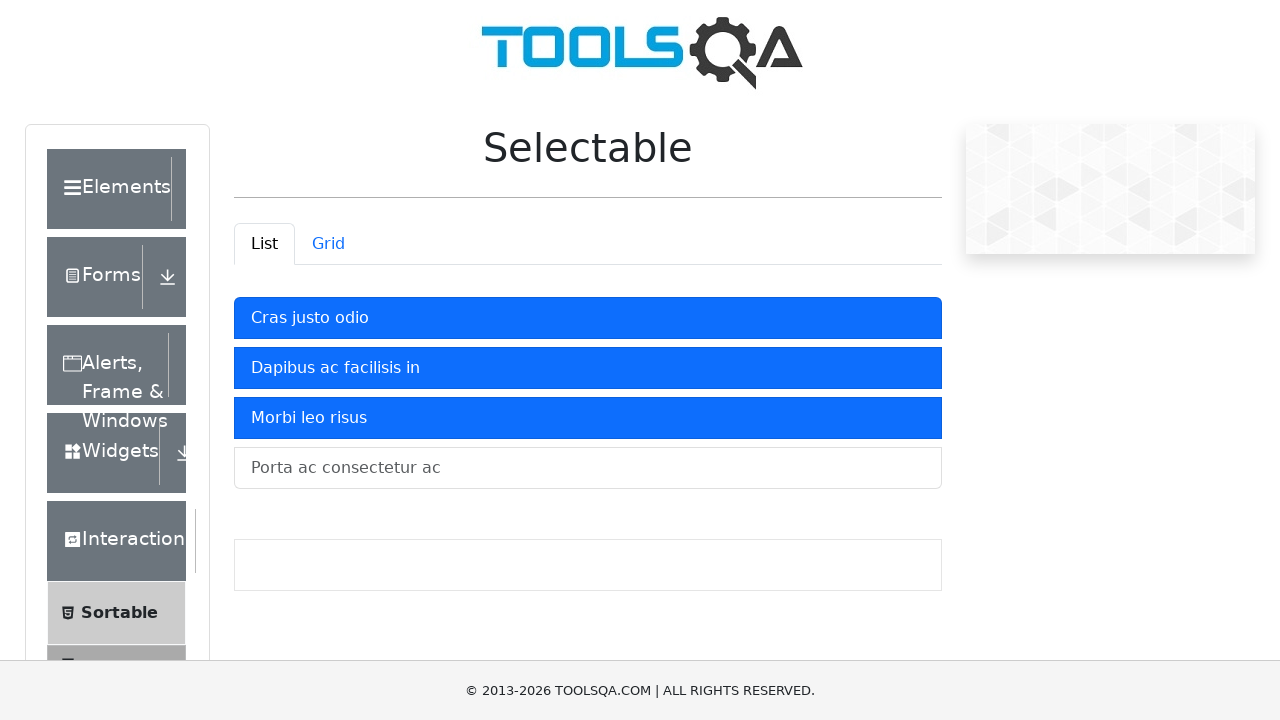

Clicked fourth list item at (588, 468) on xpath=//*[@id='verticalListContainer']/li[4]
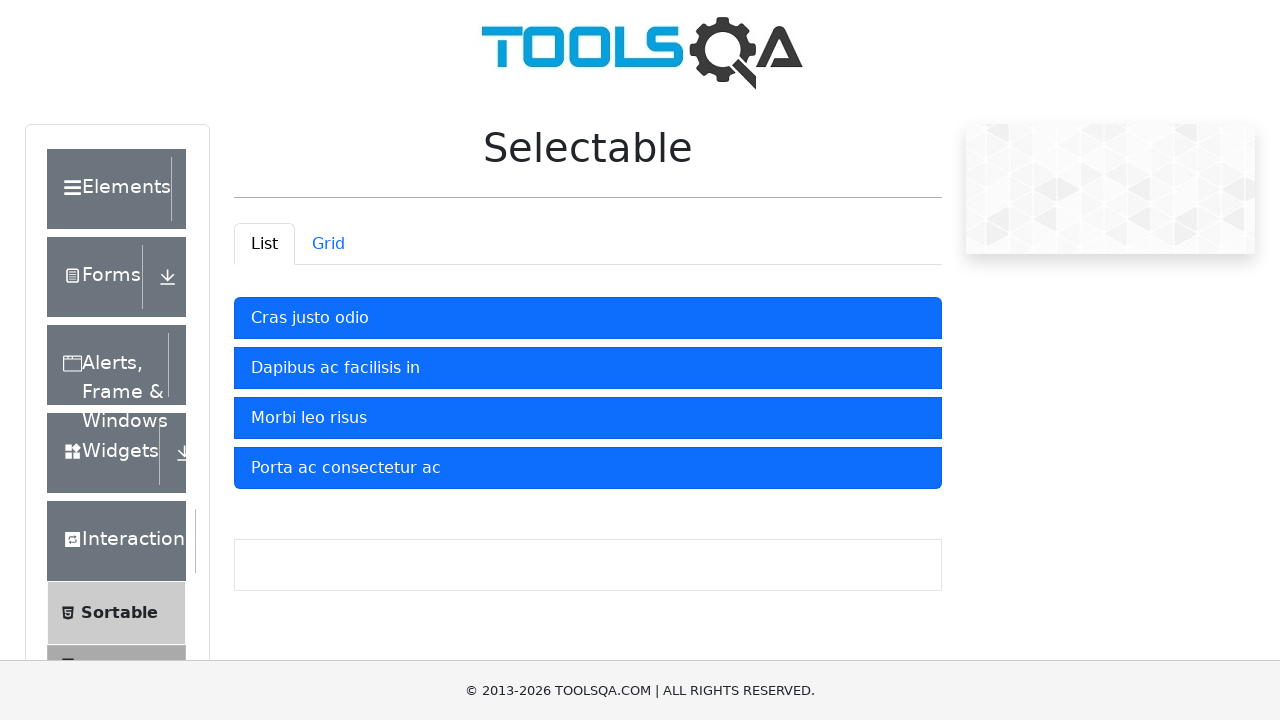

Clicked on Grid tab to switch views at (328, 244) on #demo-tab-grid
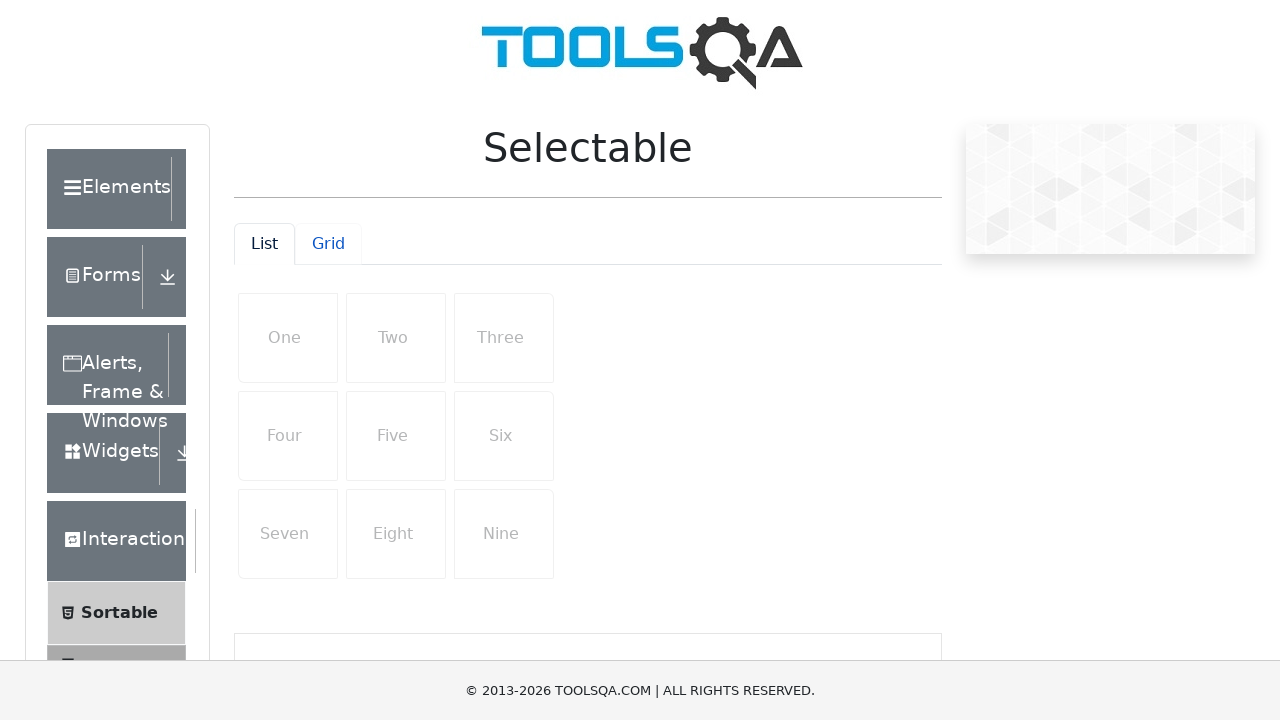

Scrolled 'One' grid item into view
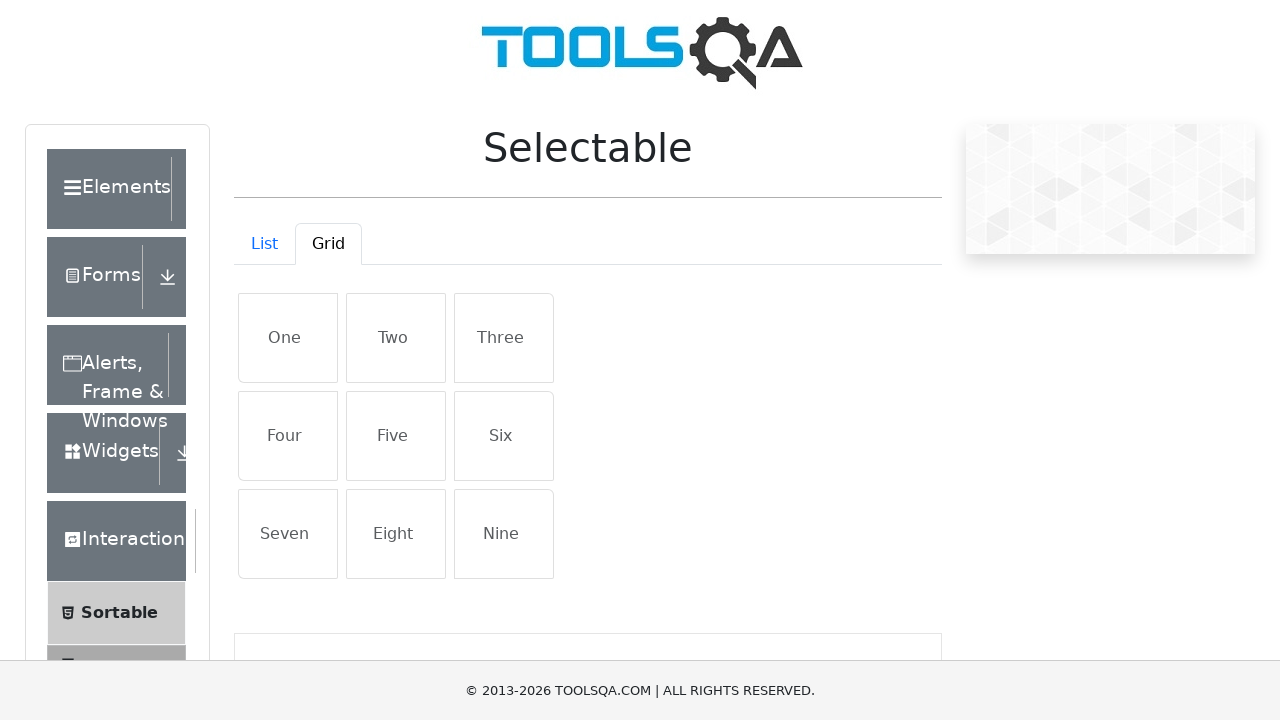

Clicked 'One' grid item at (288, 338) on xpath=//li[text()='One']
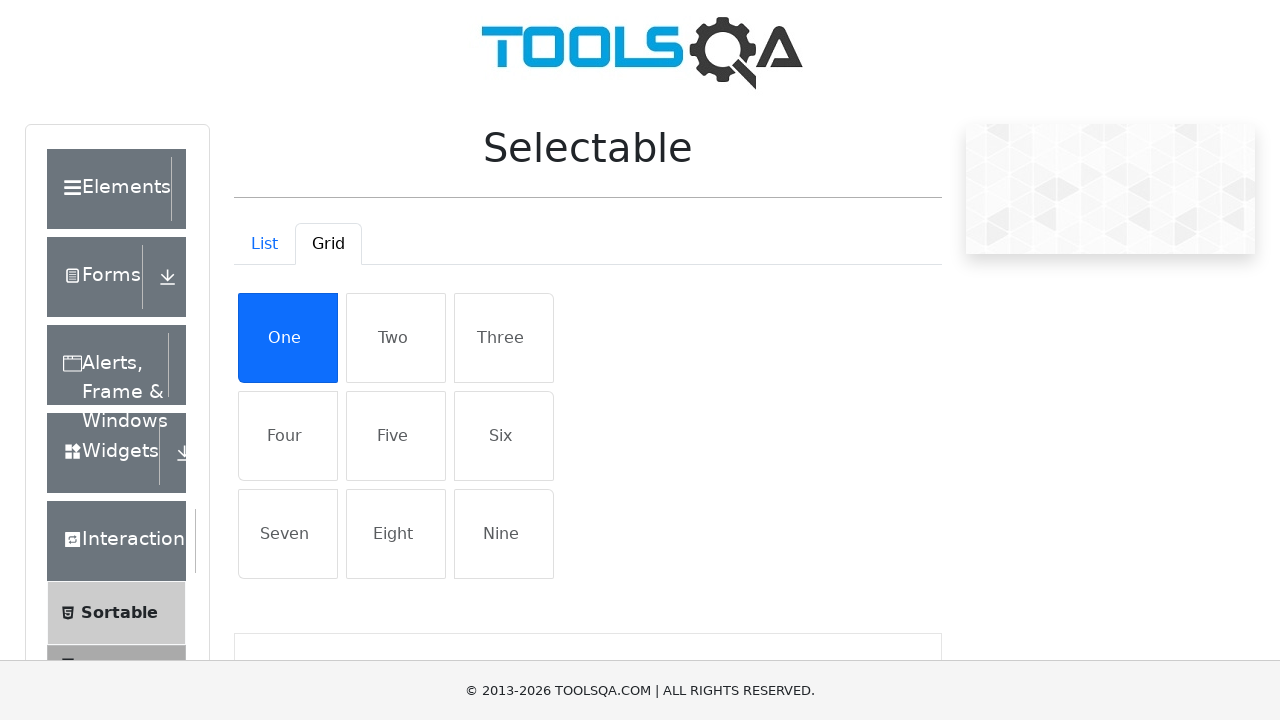

Scrolled 'Two' grid item into view
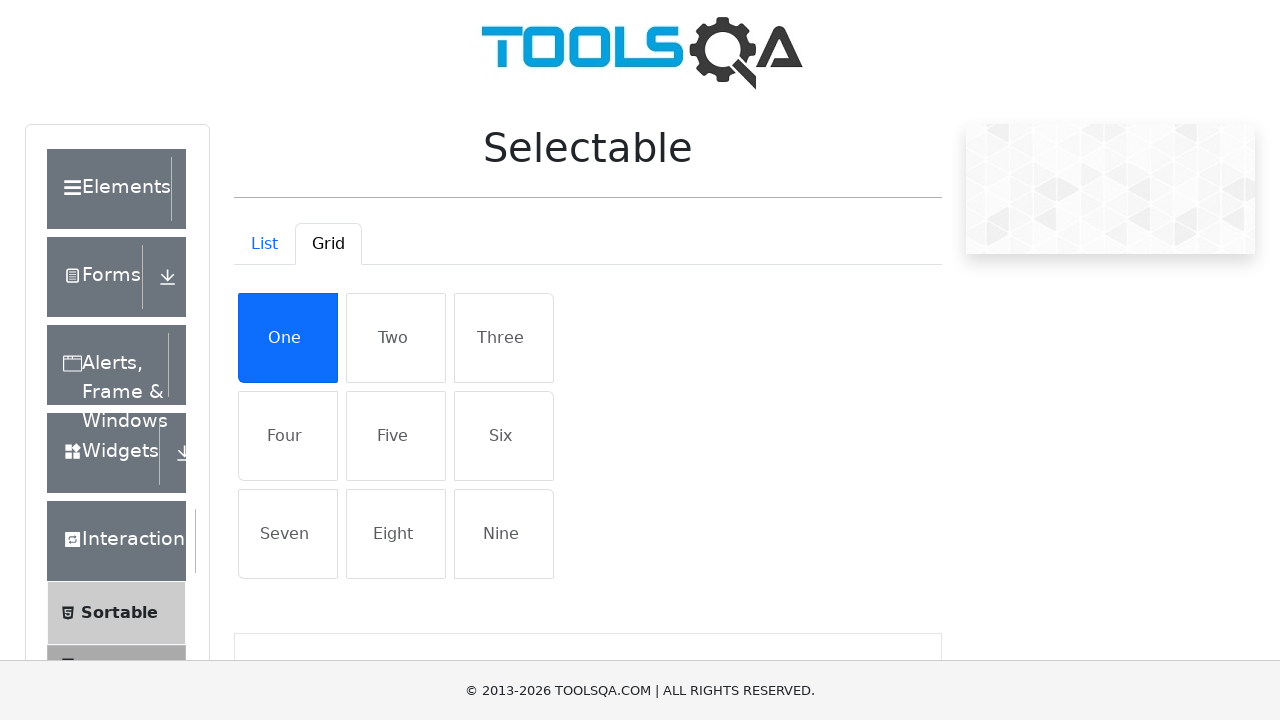

Clicked 'Two' grid item at (396, 338) on xpath=//li[text()='Two']
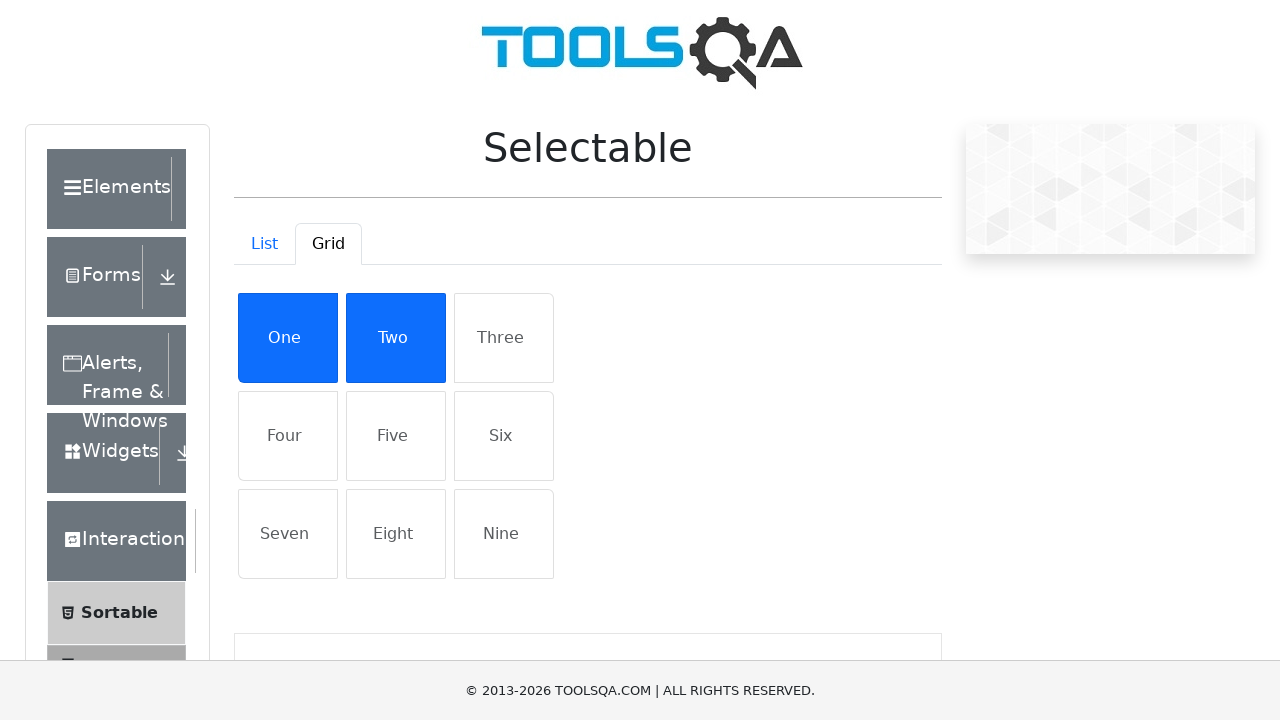

Scrolled 'Three' grid item into view
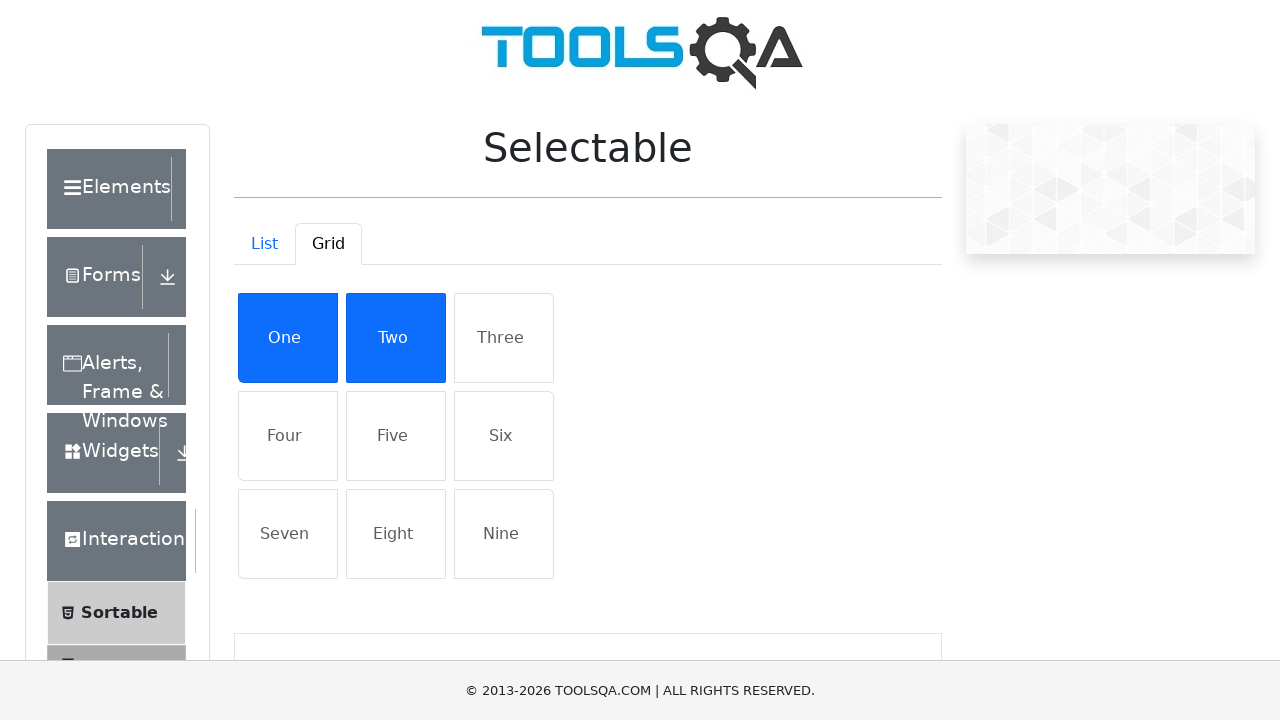

Clicked 'Three' grid item at (504, 338) on xpath=//li[text()='Three']
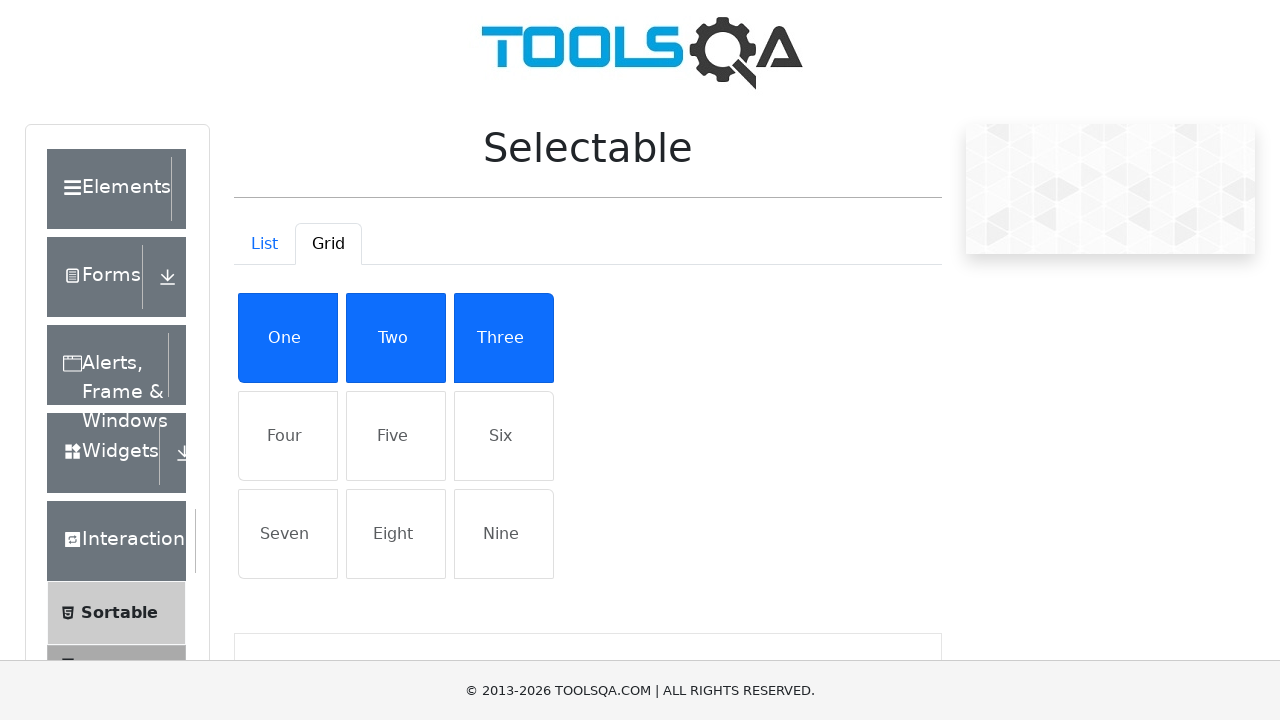

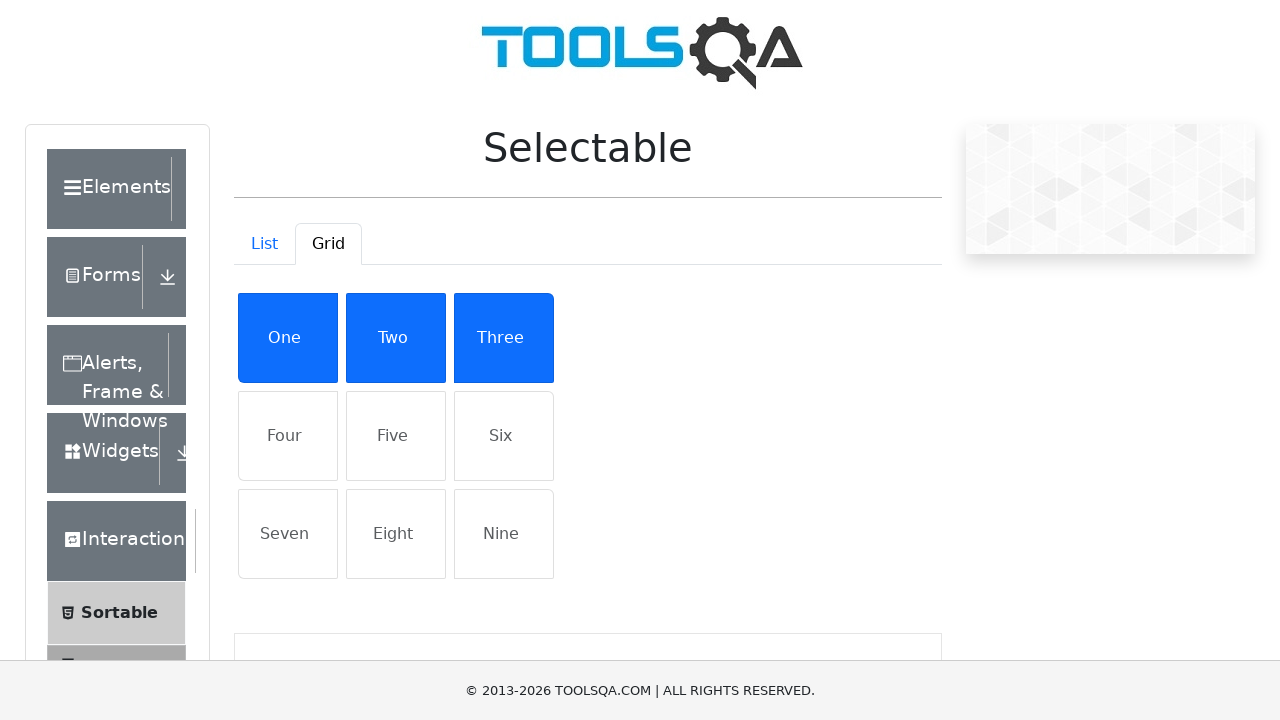